Tests injecting jQuery and jQuery Growl library into a page via JavaScript execution, then displays notification messages using the injected growl functionality.

Starting URL: http://the-internet.herokuapp.com

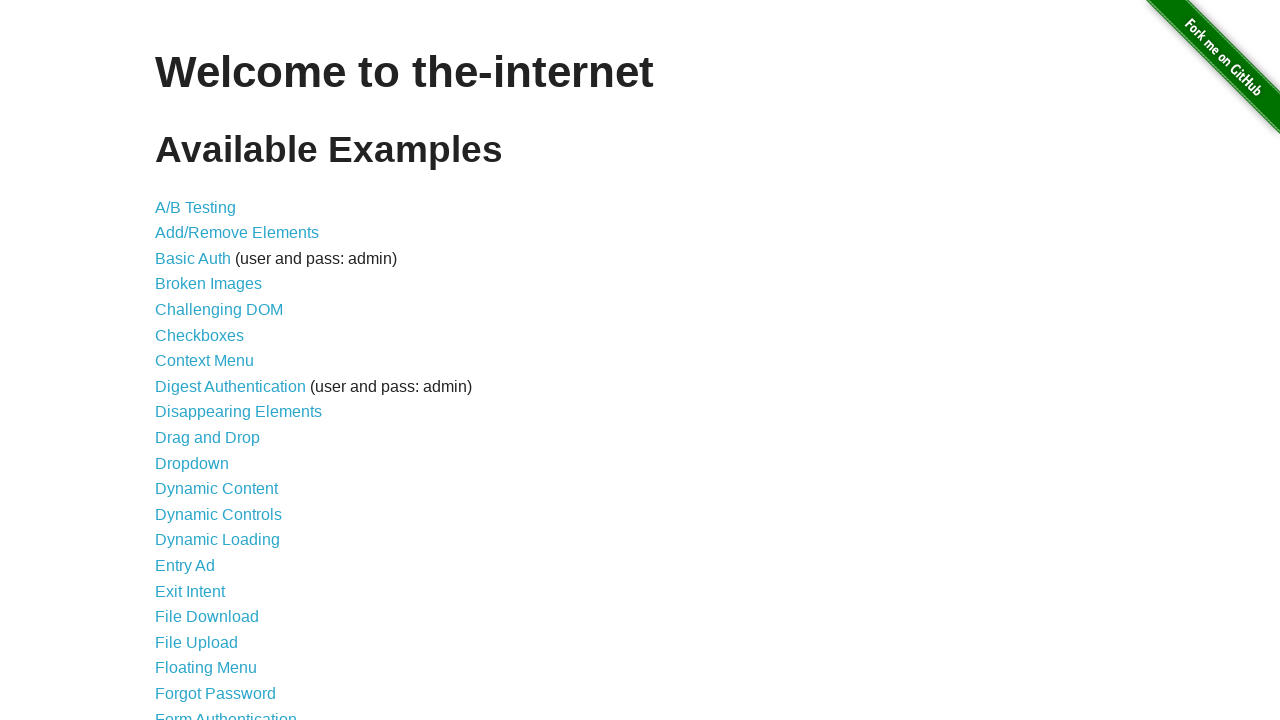

Checked for jQuery and injected it if not present
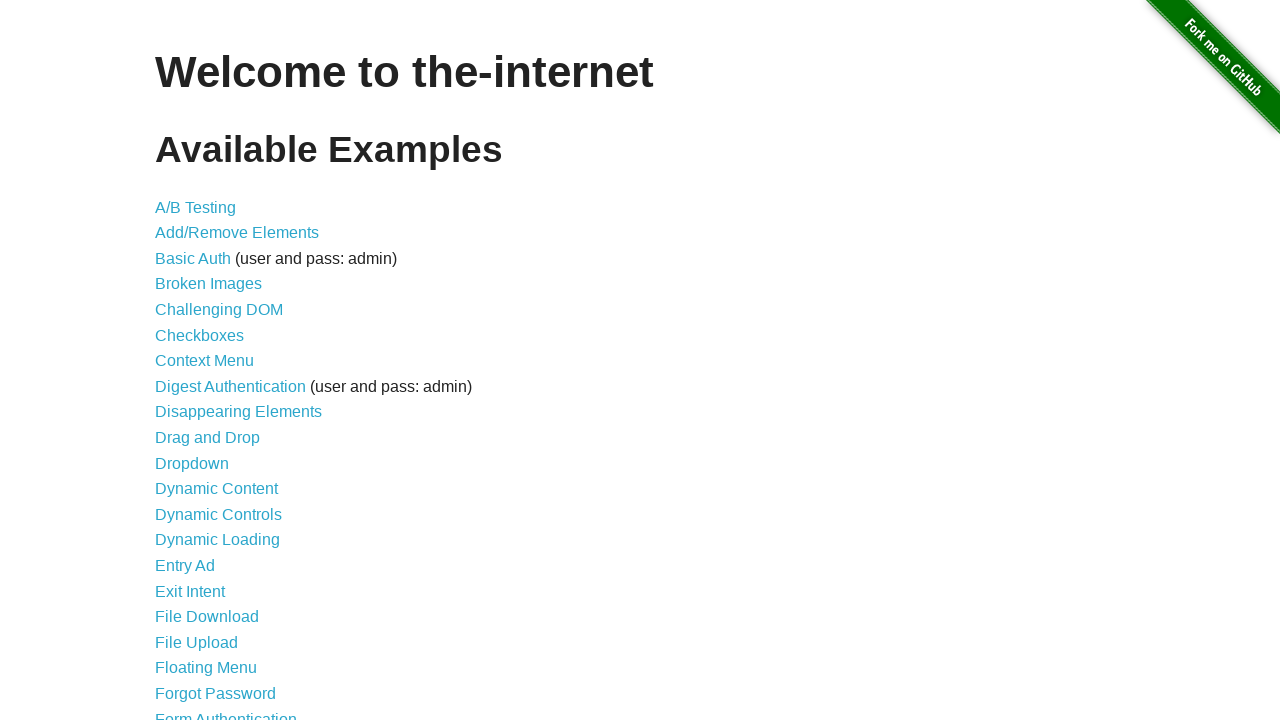

jQuery library loaded successfully
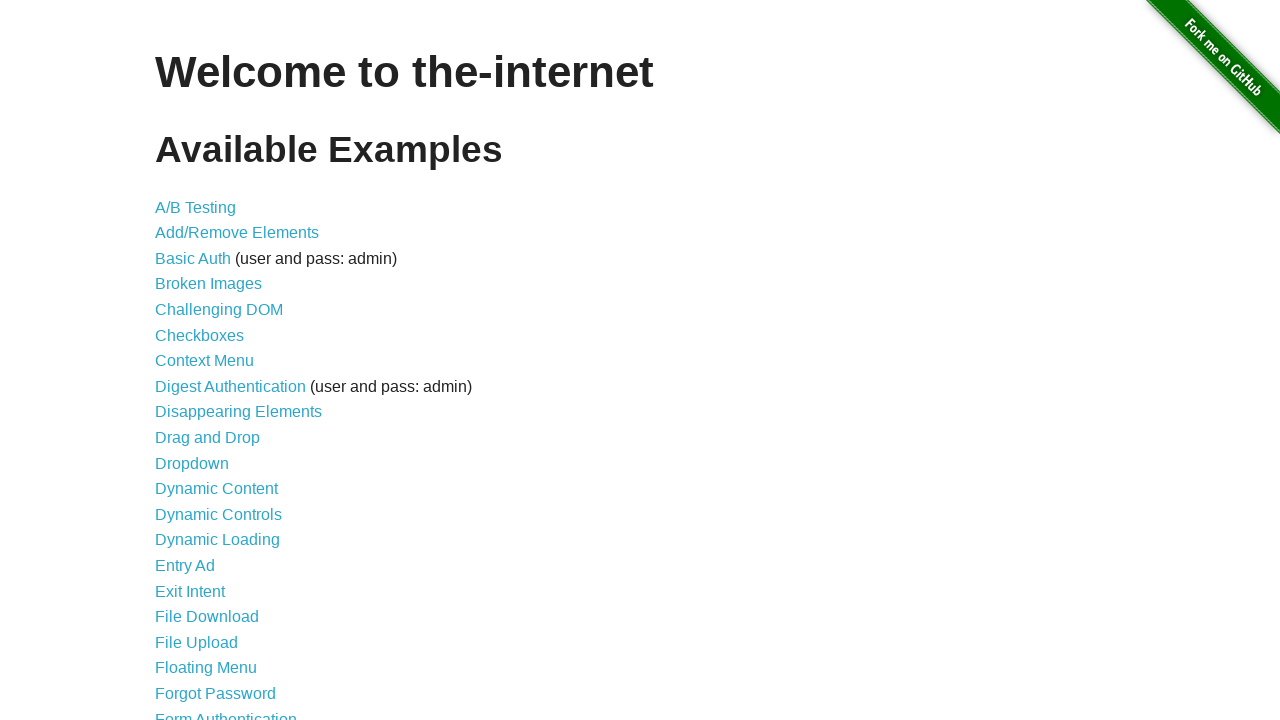

Injected jQuery Growl library script
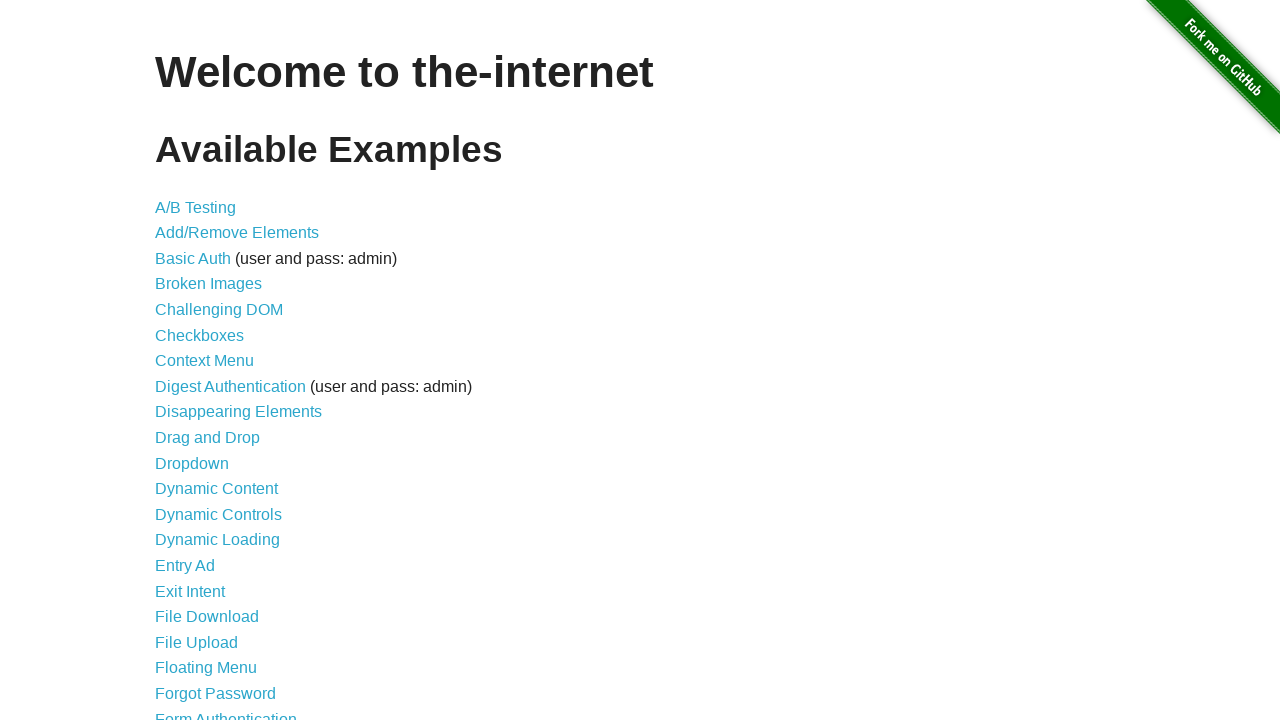

Added jQuery Growl CSS stylesheet to page
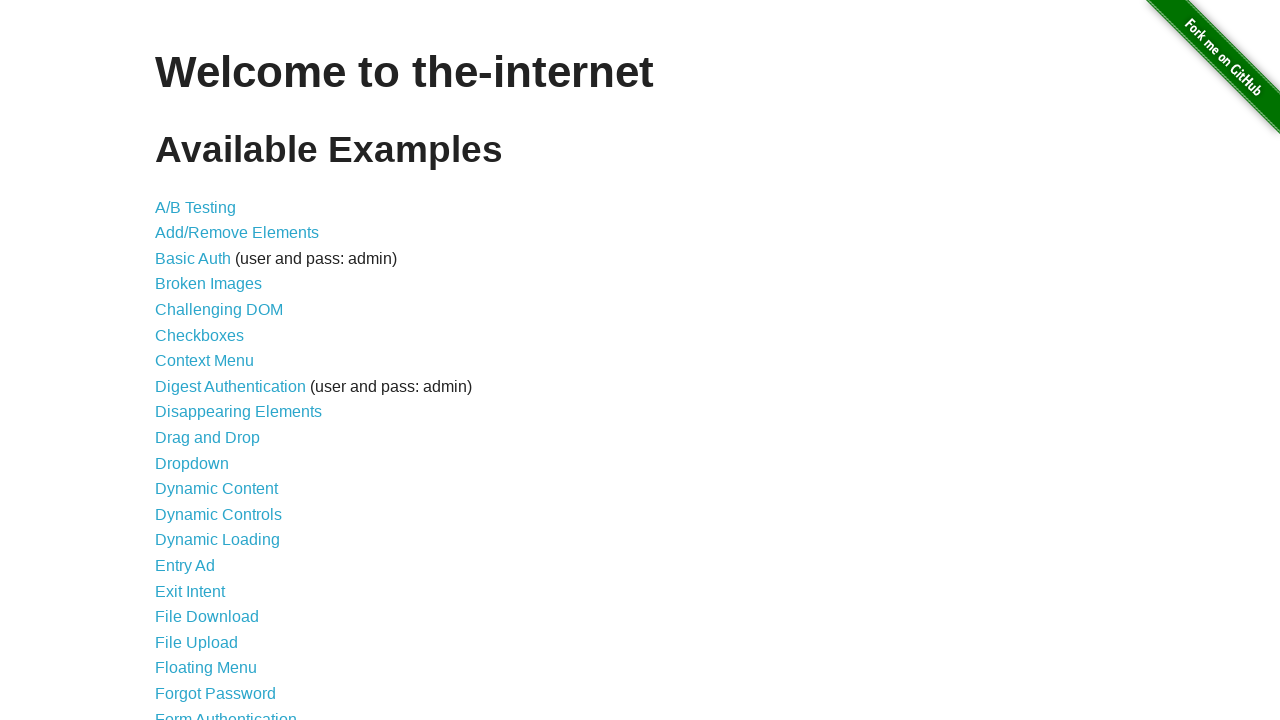

jQuery Growl library loaded and ready
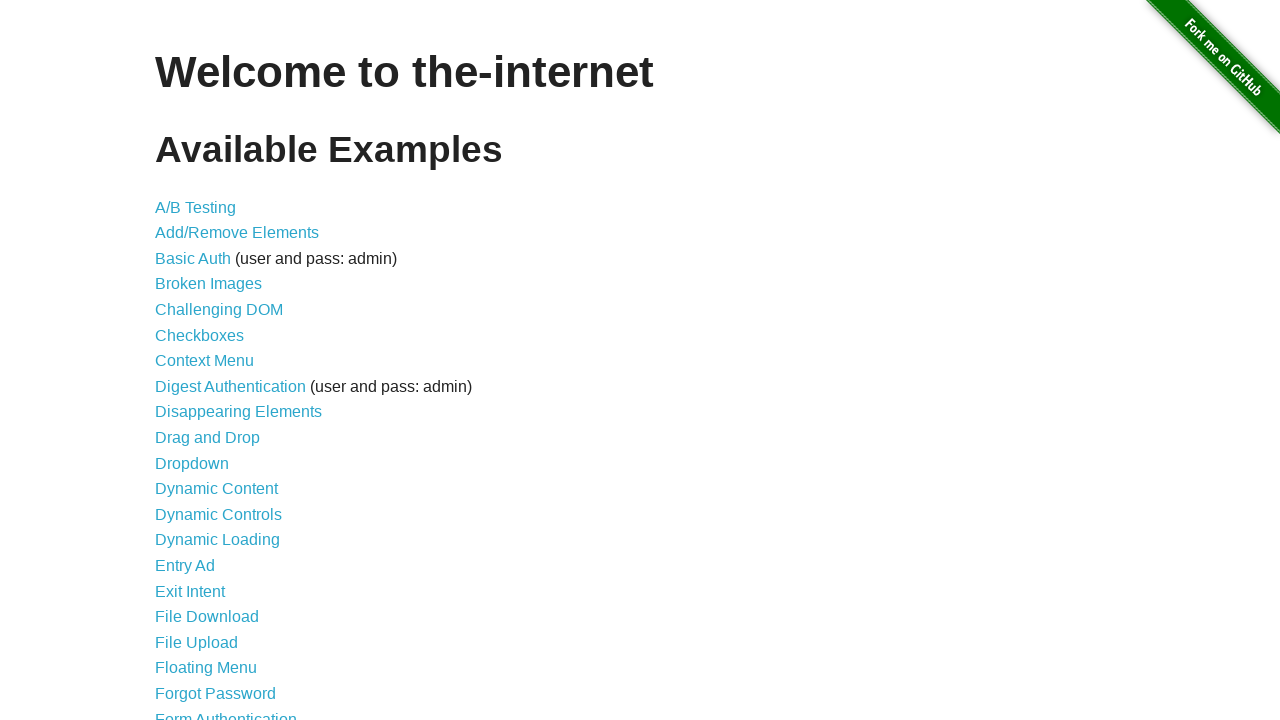

Displayed growl notification with title 'GET' and message '/'
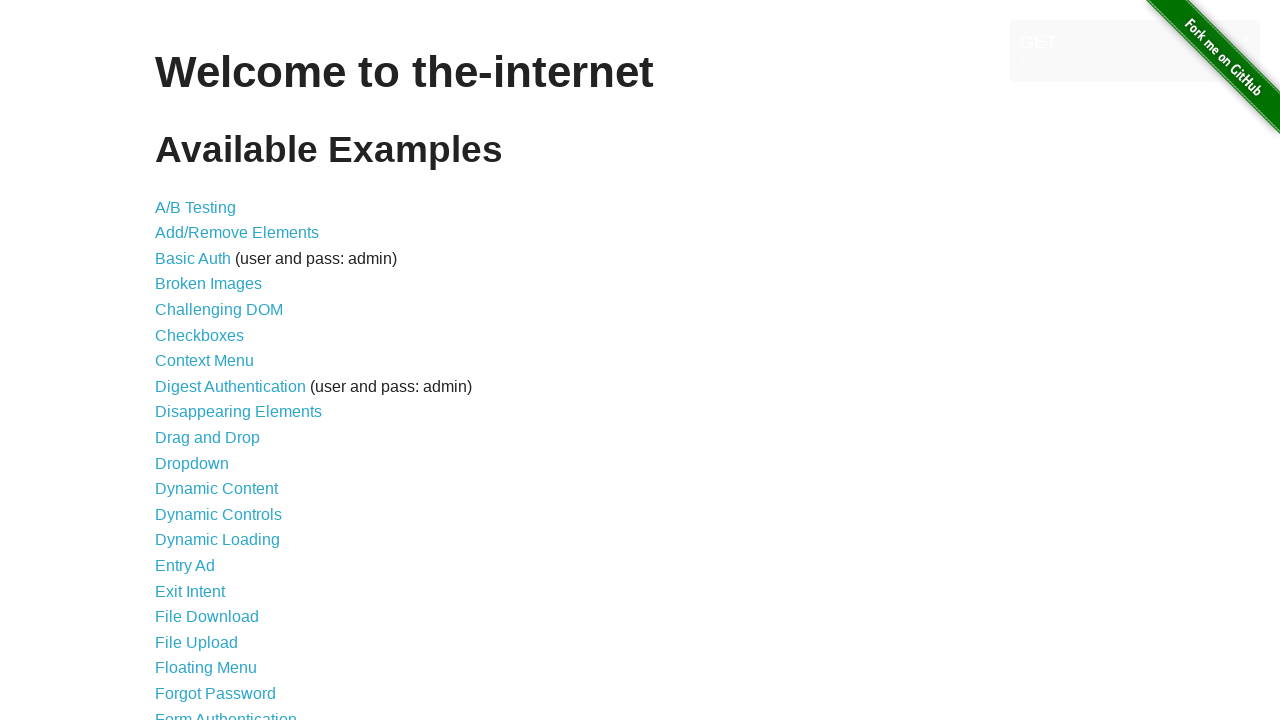

Waited 2 seconds for notification to be visible
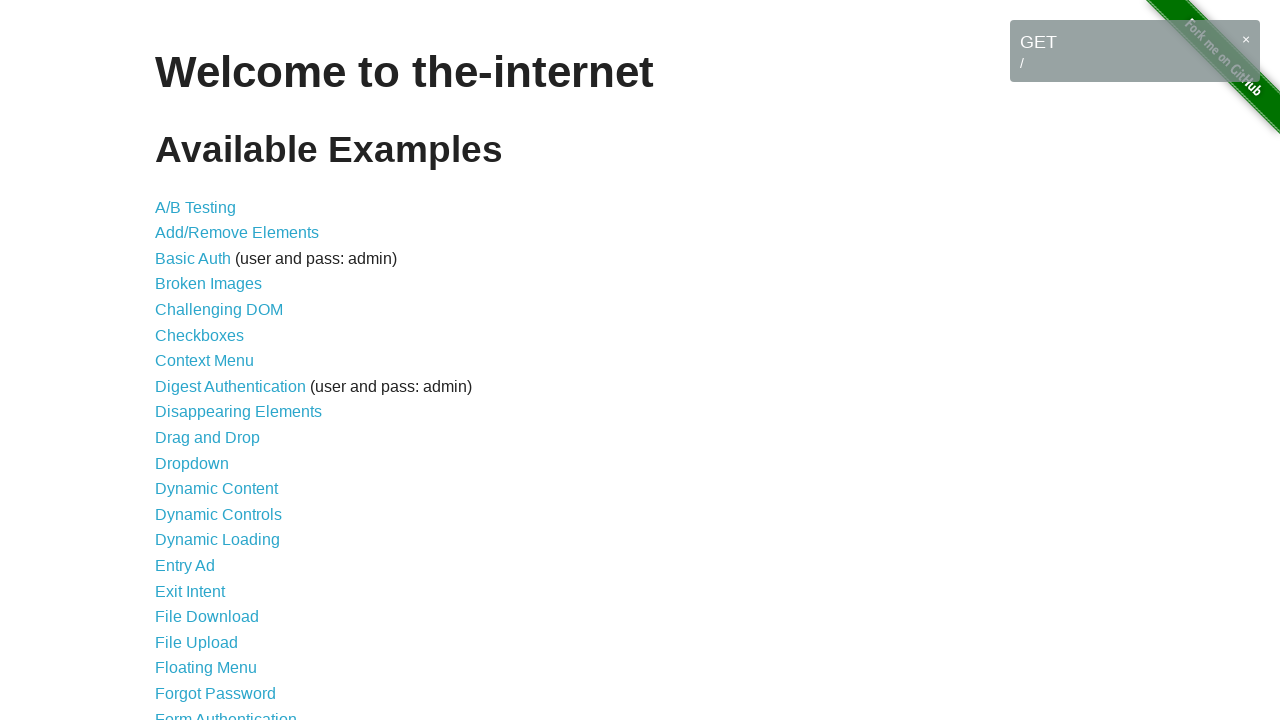

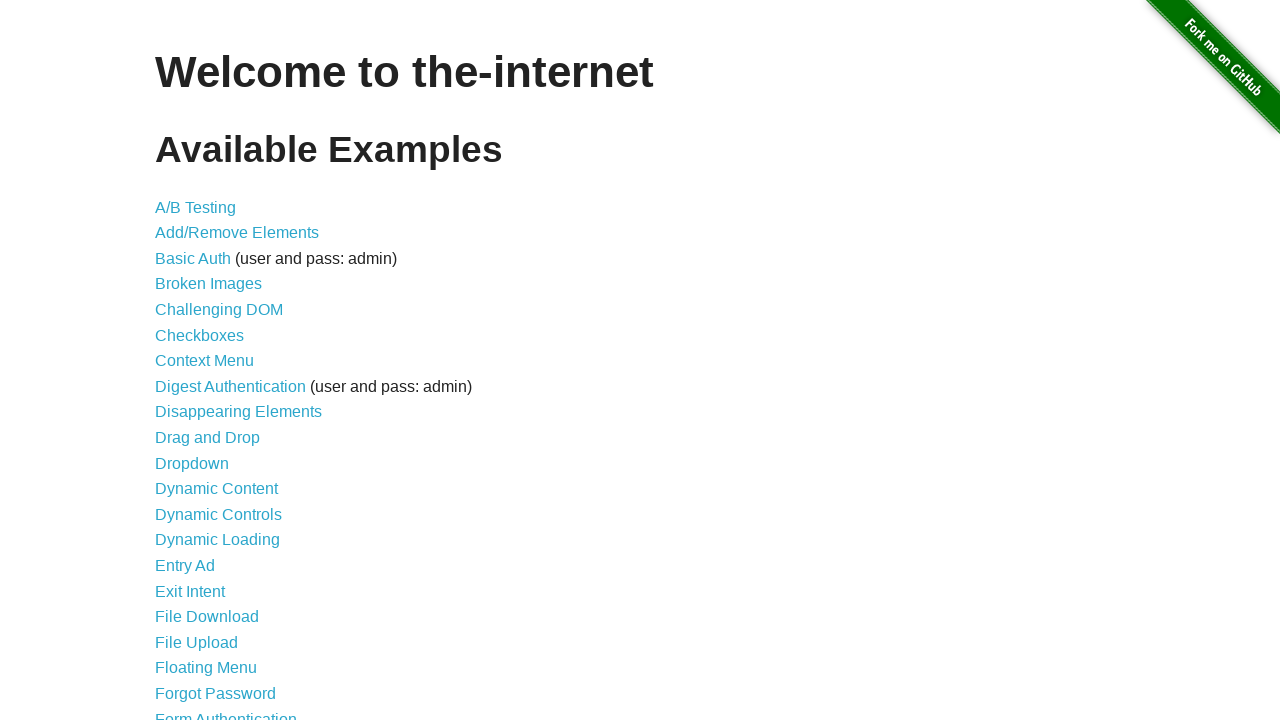